Tests hover functionality by hovering over three images and verifying that the corresponding user names become visible after each hover action.

Starting URL: https://practice.cydeo.com/hovers

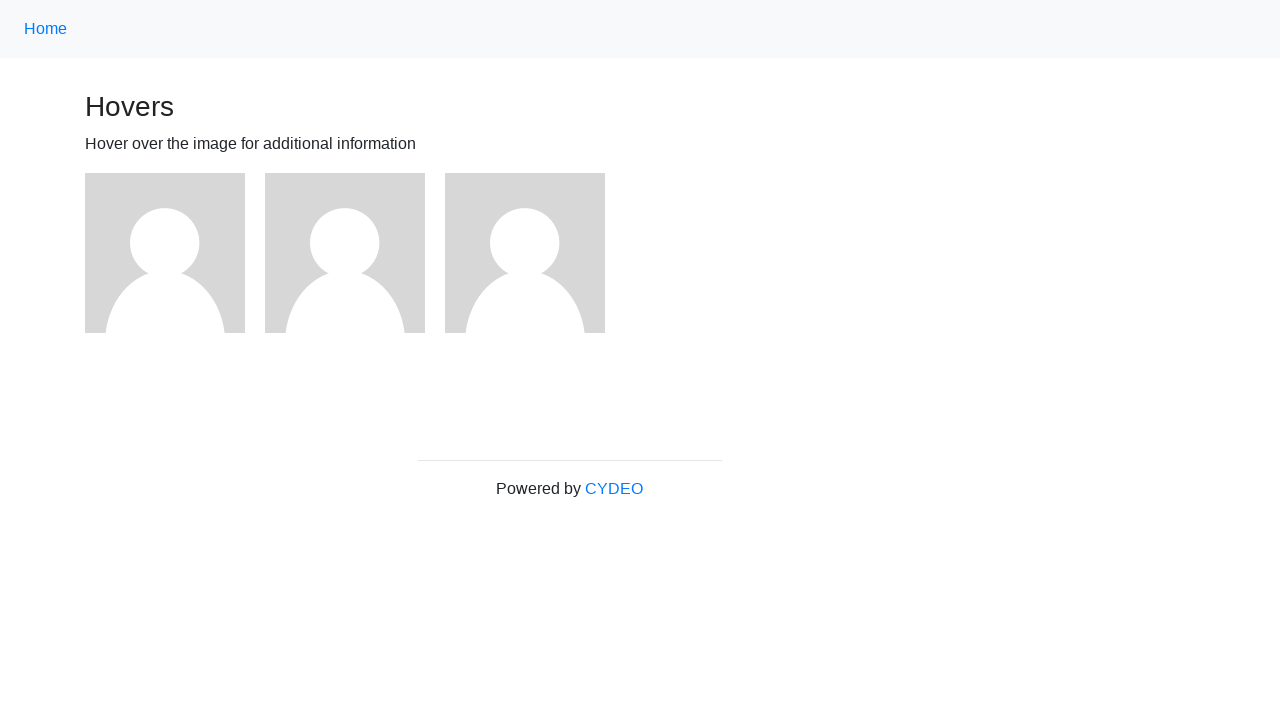

Hovered over first image at (165, 253) on (//img)[1]
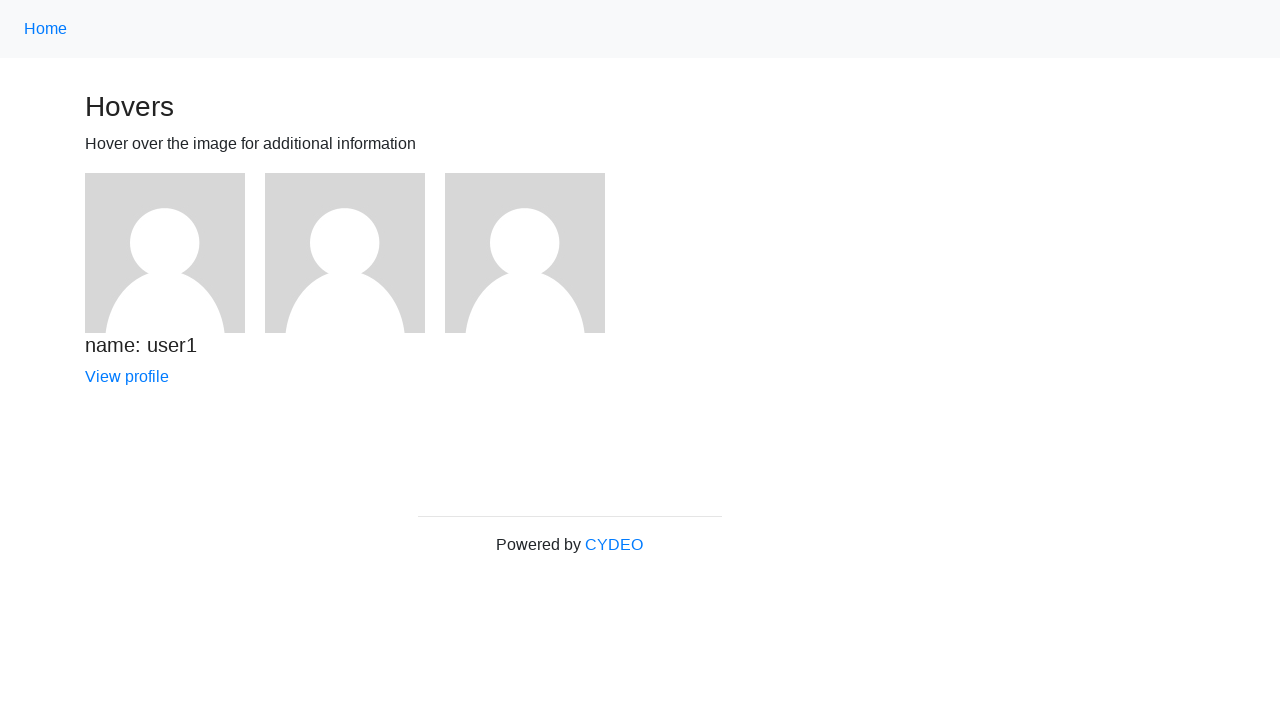

Verified that 'name: user1' text became visible after hovering over first image
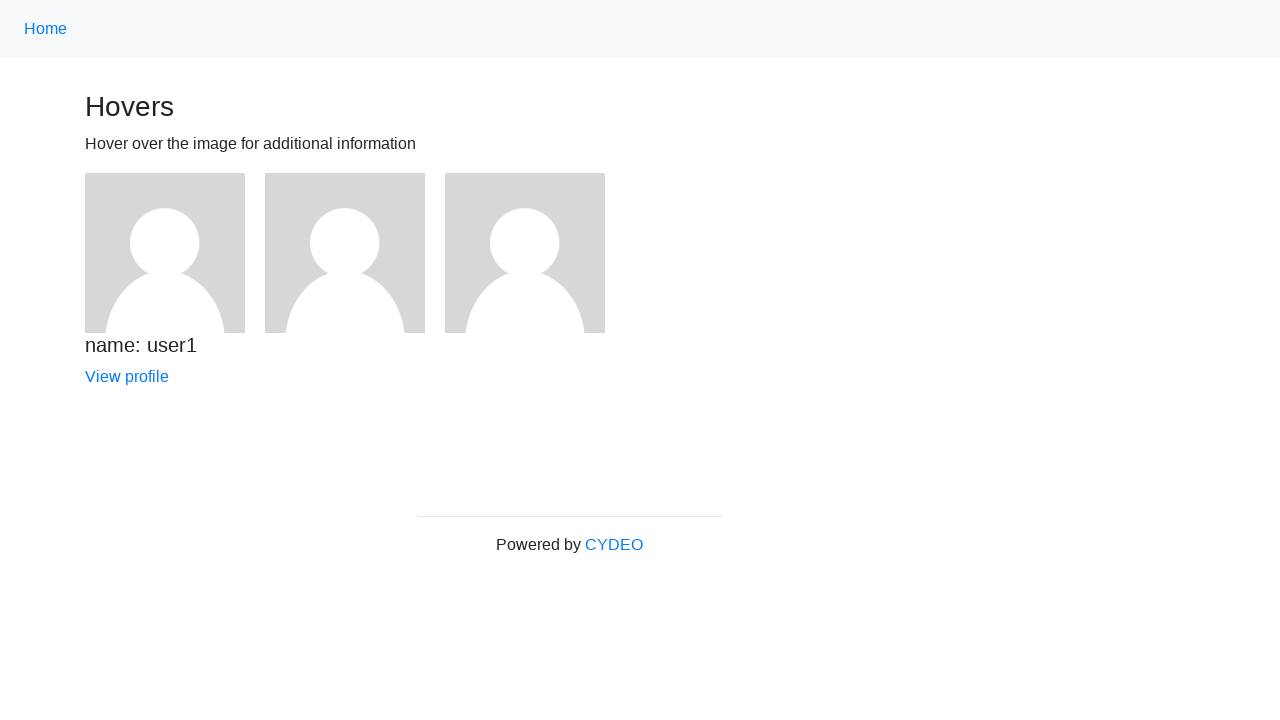

Hovered over second image at (345, 253) on (//img)[2]
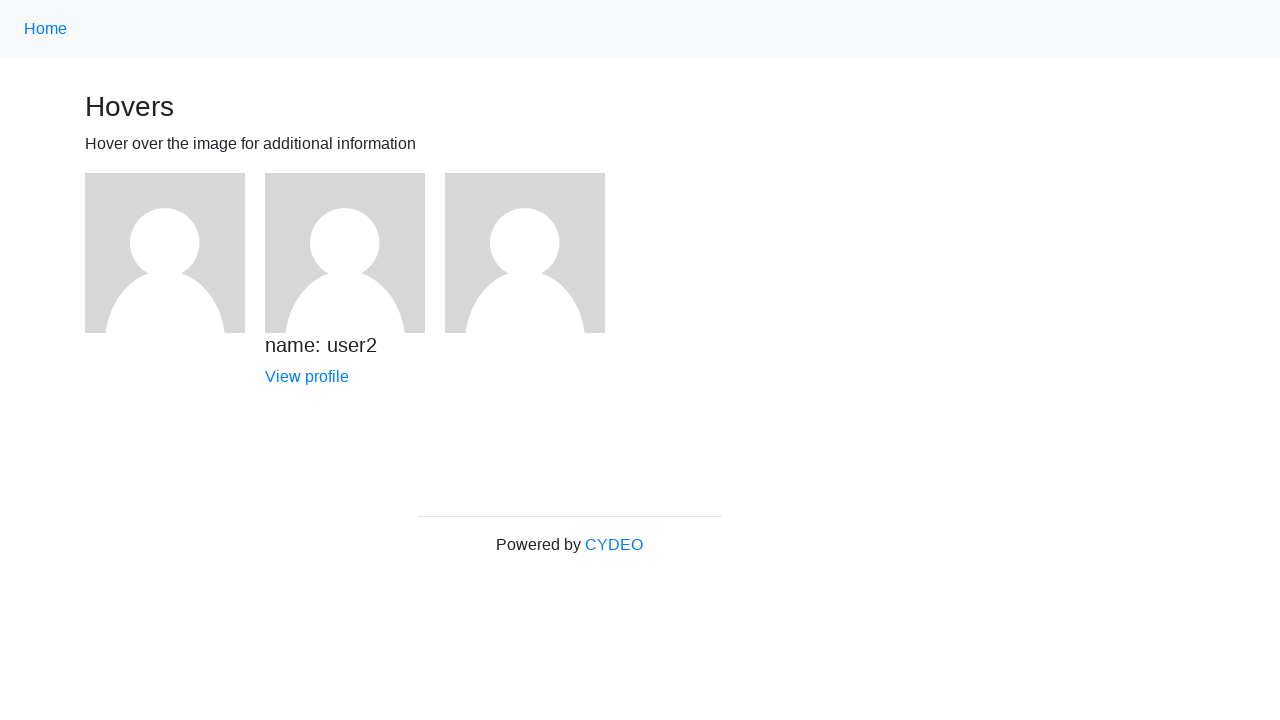

Verified that 'name: user2' text became visible after hovering over second image
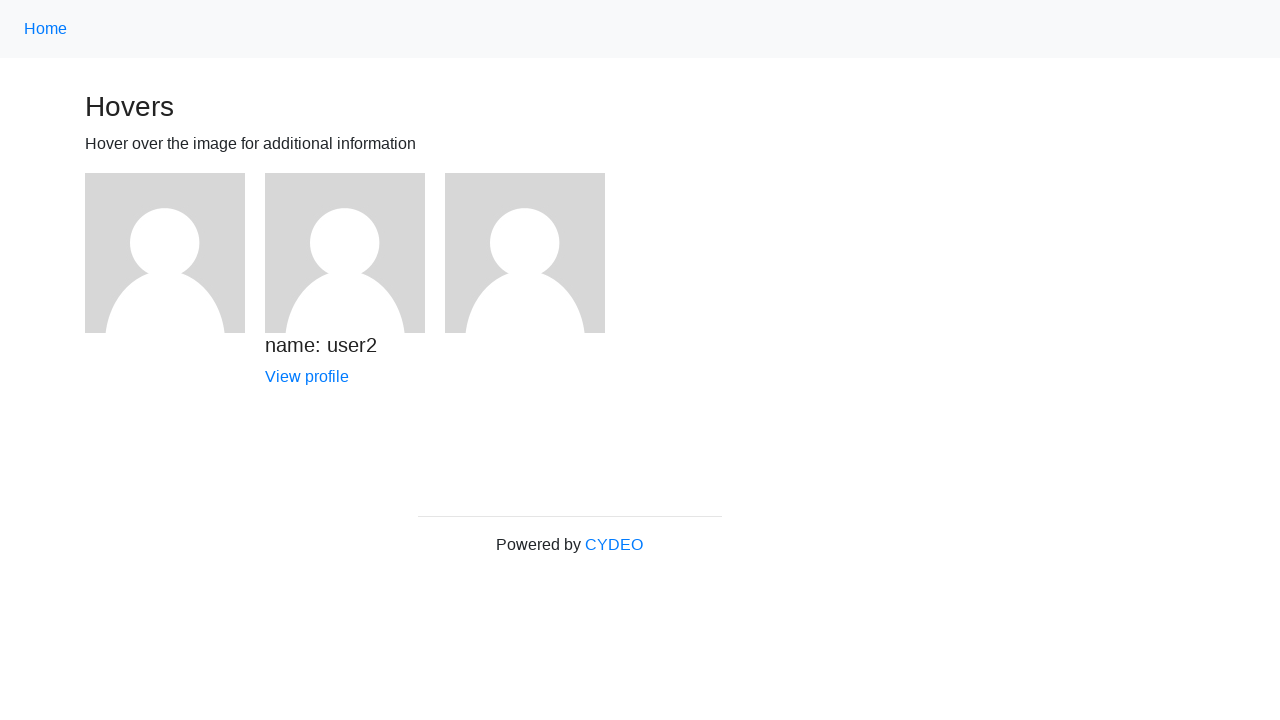

Hovered over third image at (525, 253) on (//img)[3]
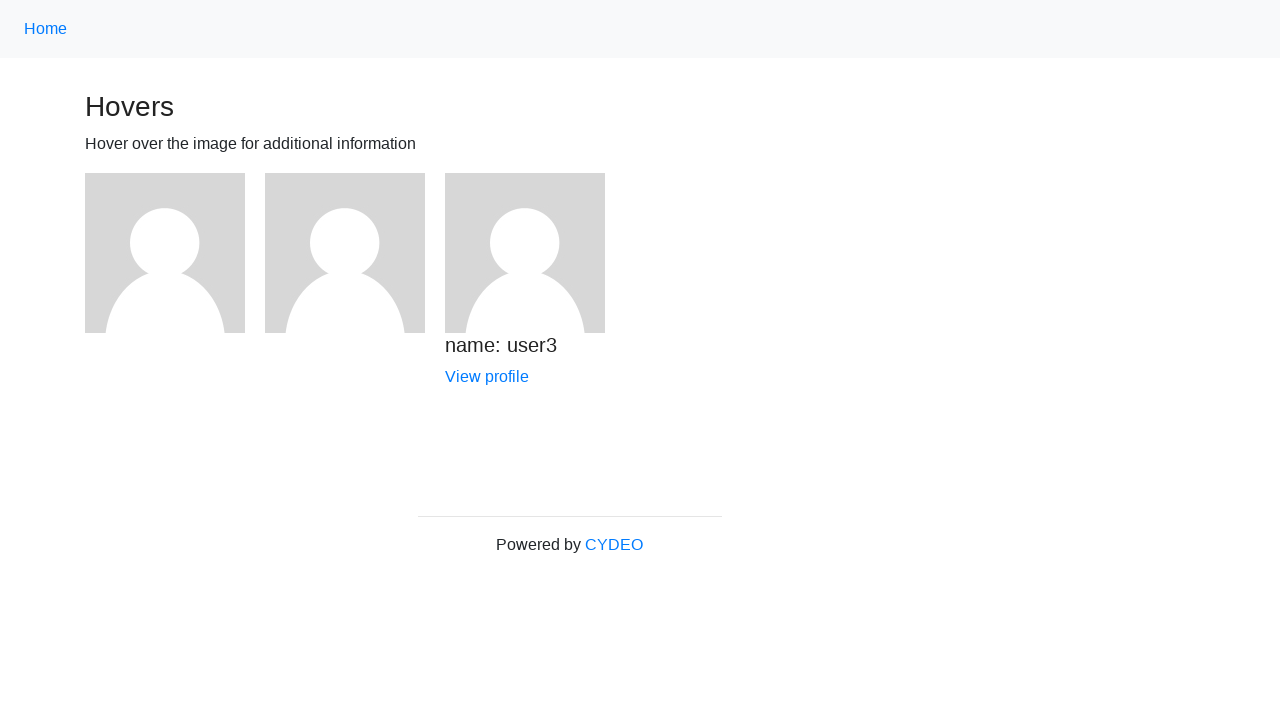

Verified that 'name: user3' text became visible after hovering over third image
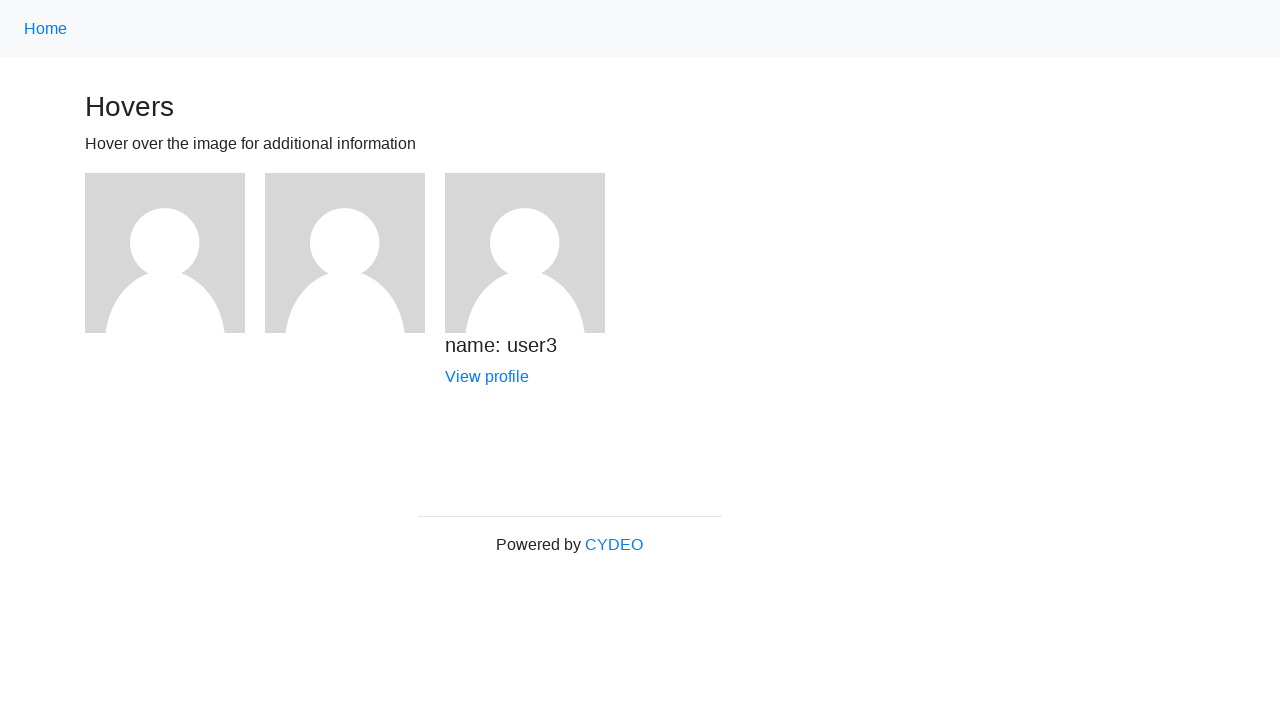

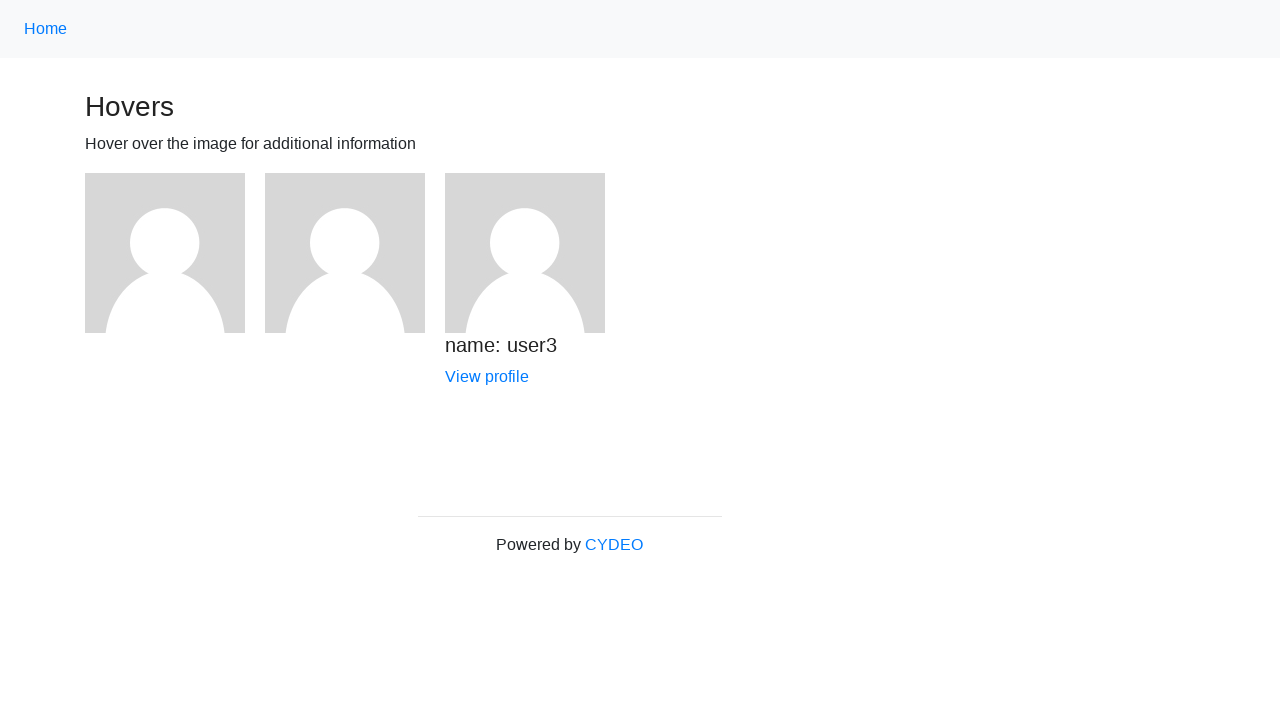